Tests scroll down functionality on the Selenium website by scrolling 500 pixels down using JavaScript execution

Starting URL: https://www.selenium.dev

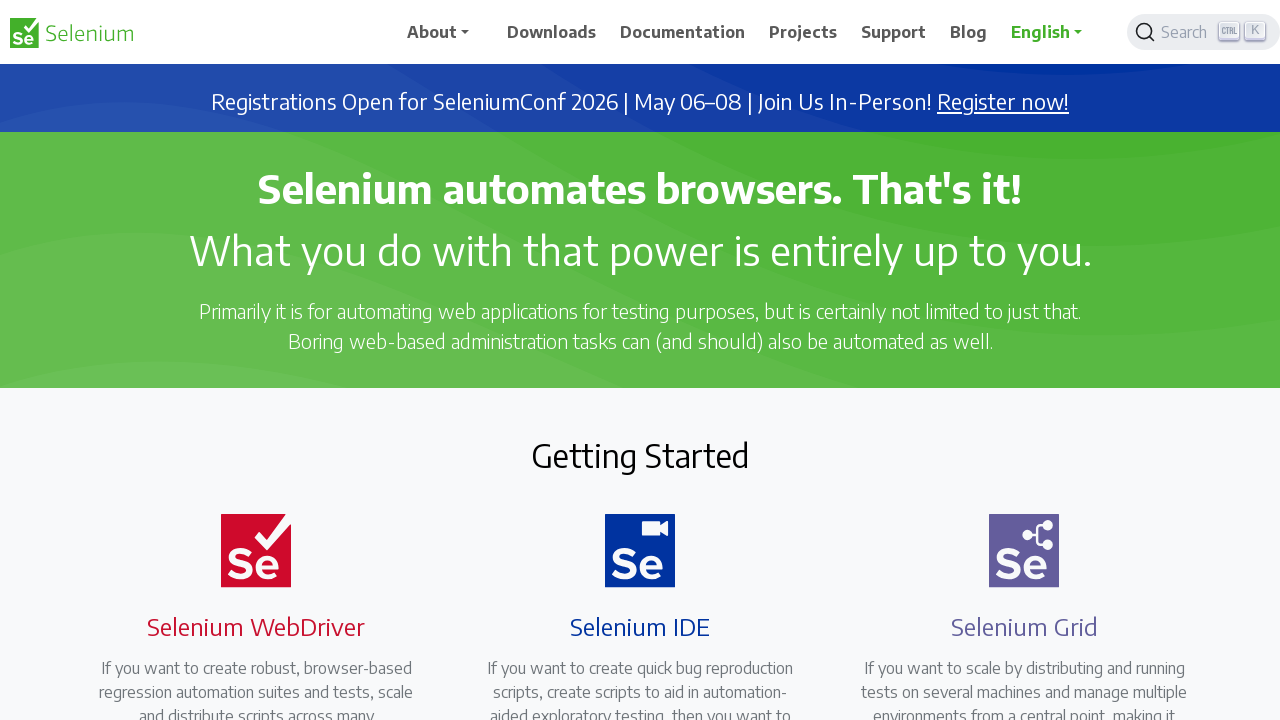

Waited for page to load (domcontentloaded state)
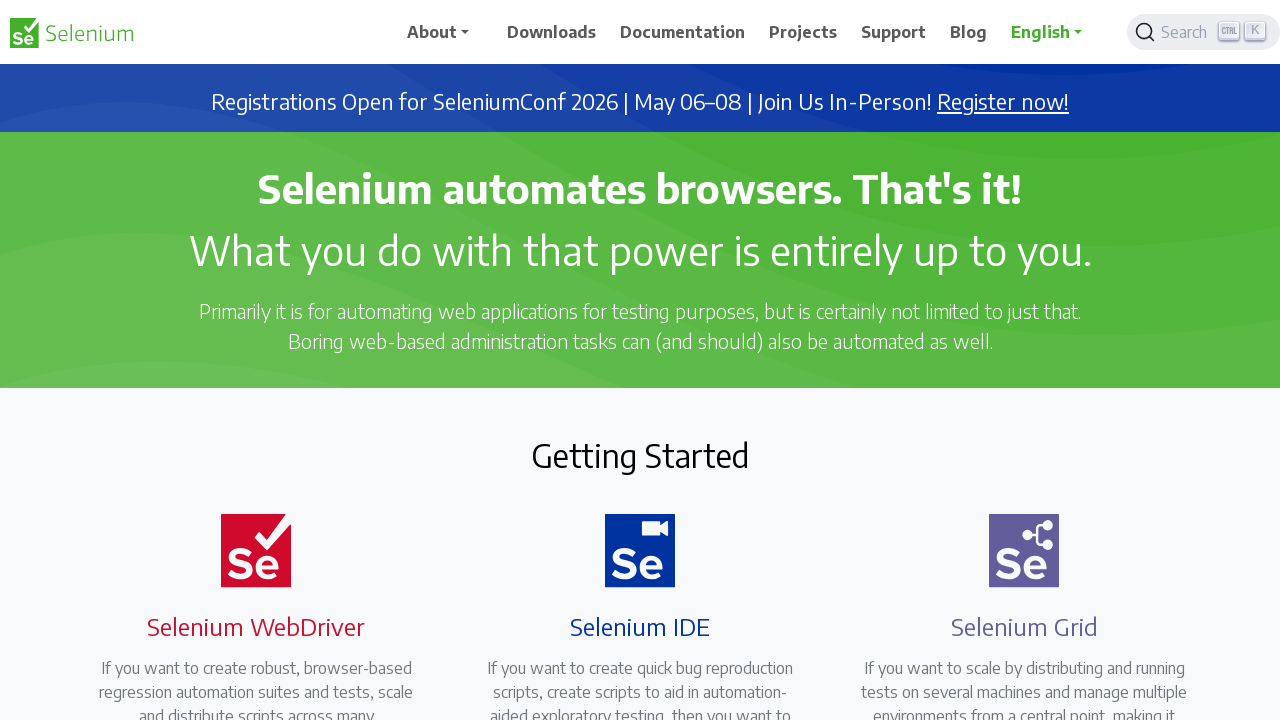

Scrolled down 500 pixels using JavaScript execution
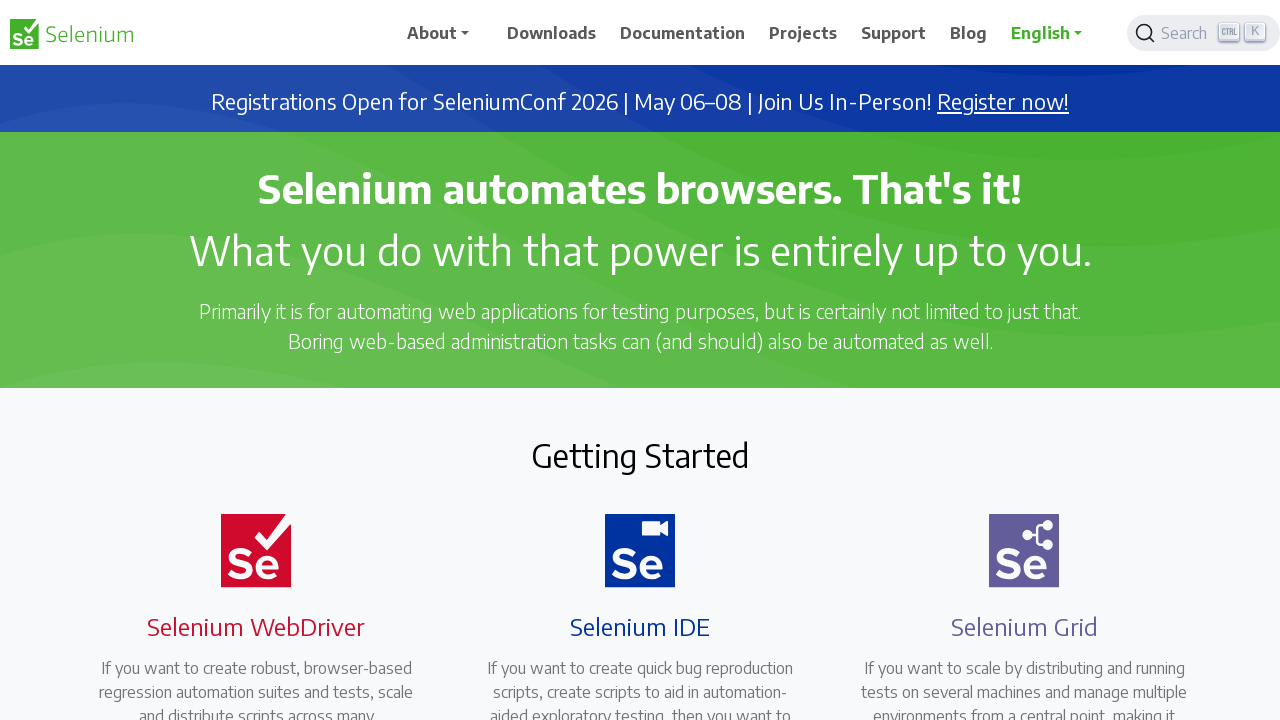

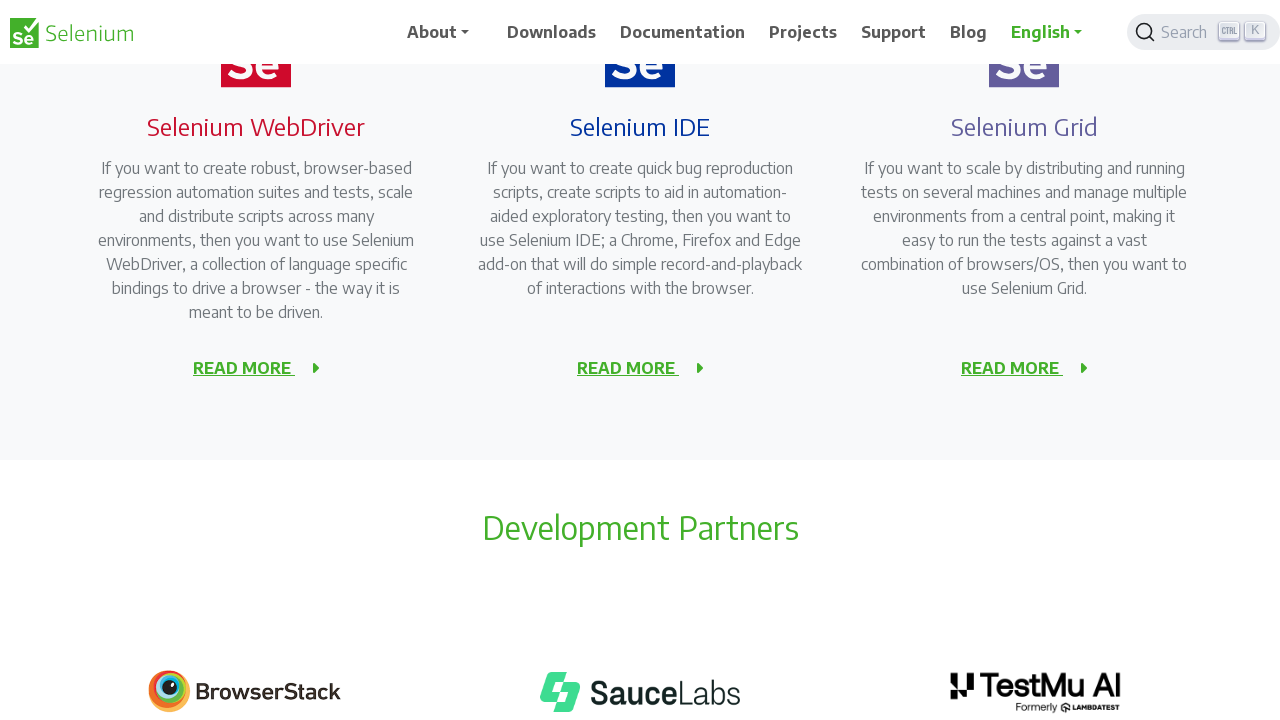